Tests number input functionality by entering a numeric value into a number input field and verifying the entry

Starting URL: http://the-internet.herokuapp.com/inputs

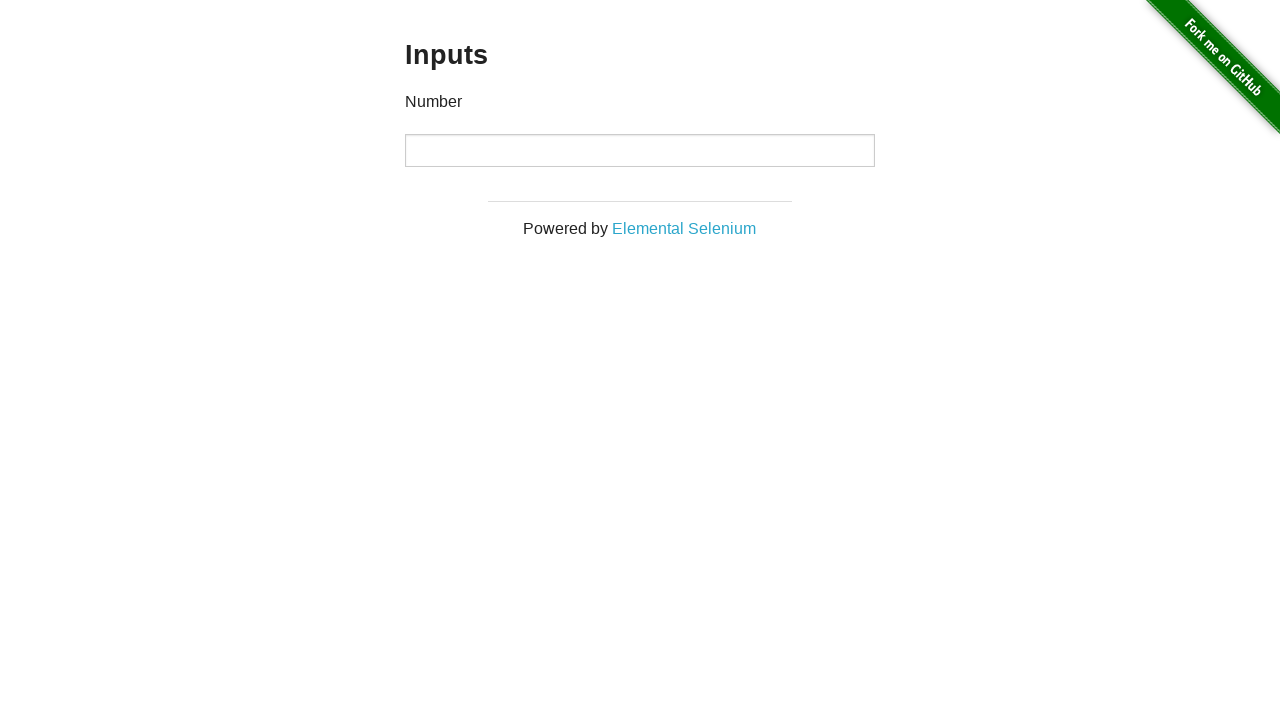

Entered numeric value '123' into the number input field on input[type='number']
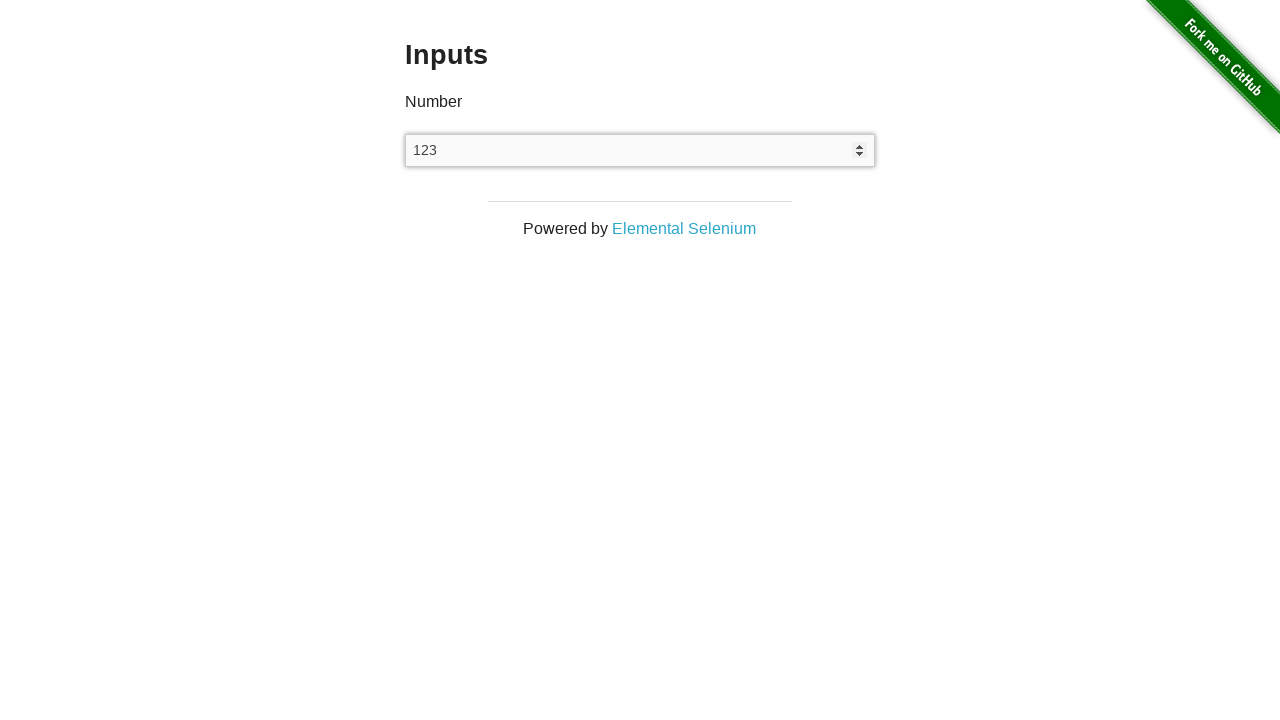

Waited 500ms for the number input to process
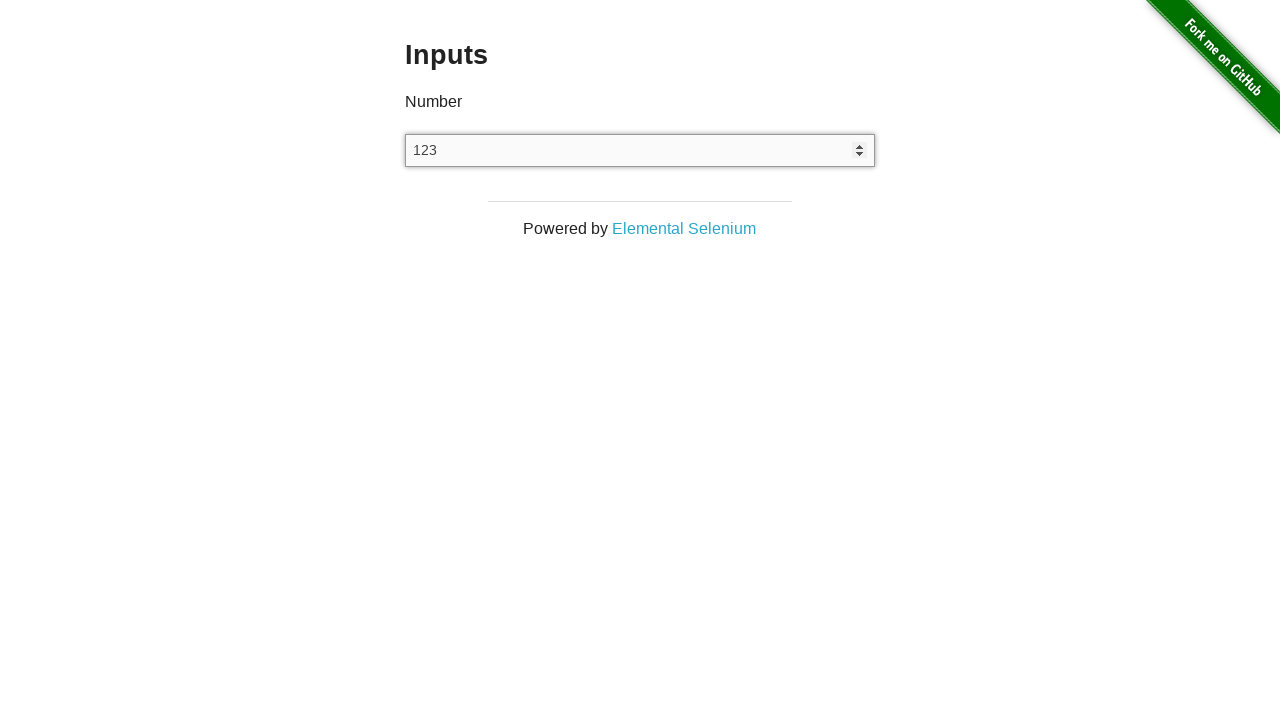

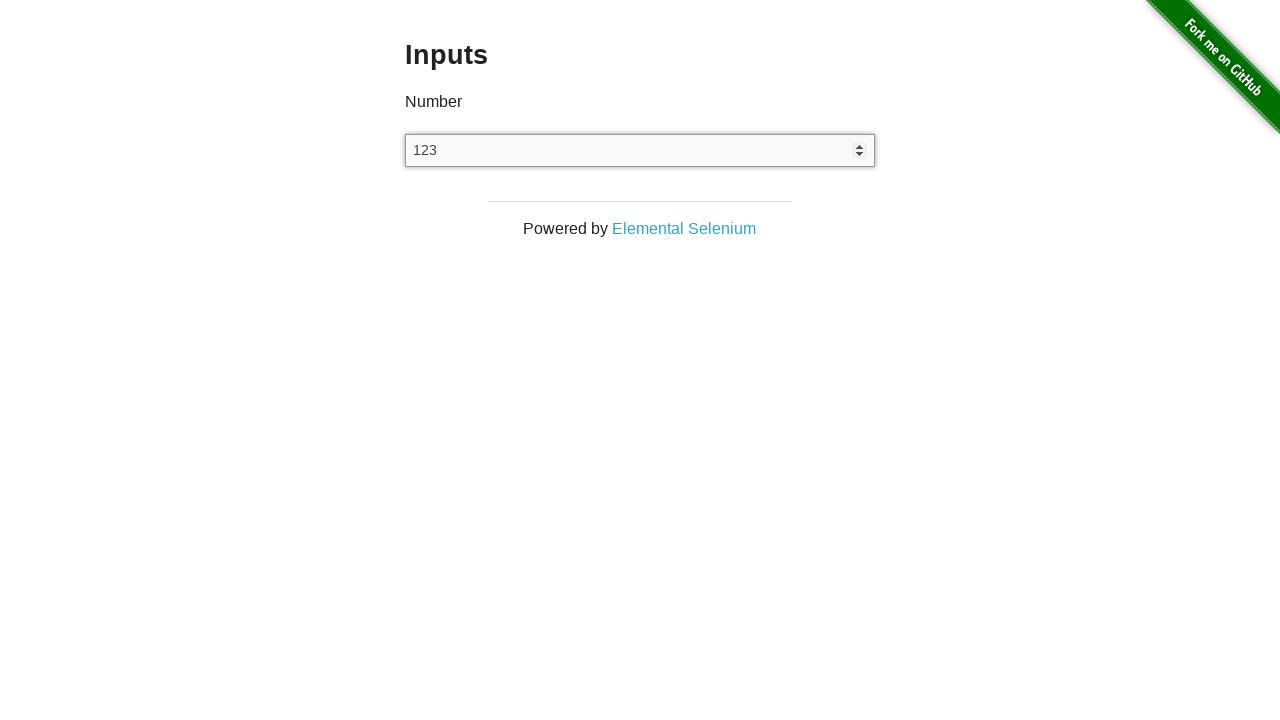